Tests product search functionality by searching for items and adding Cashews to cart when found

Starting URL: https://rahulshettyacademy.com/seleniumPractise/#/

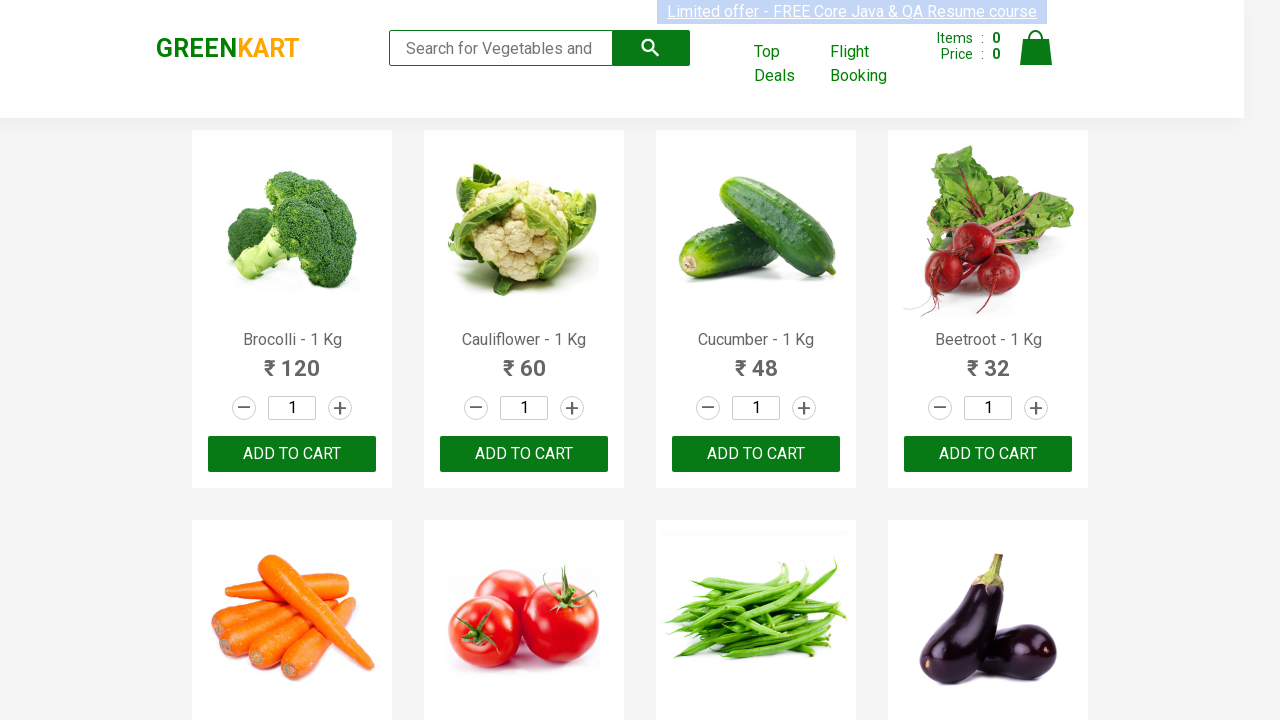

Navigated to Rahul Shetty Academy Selenium Practice page
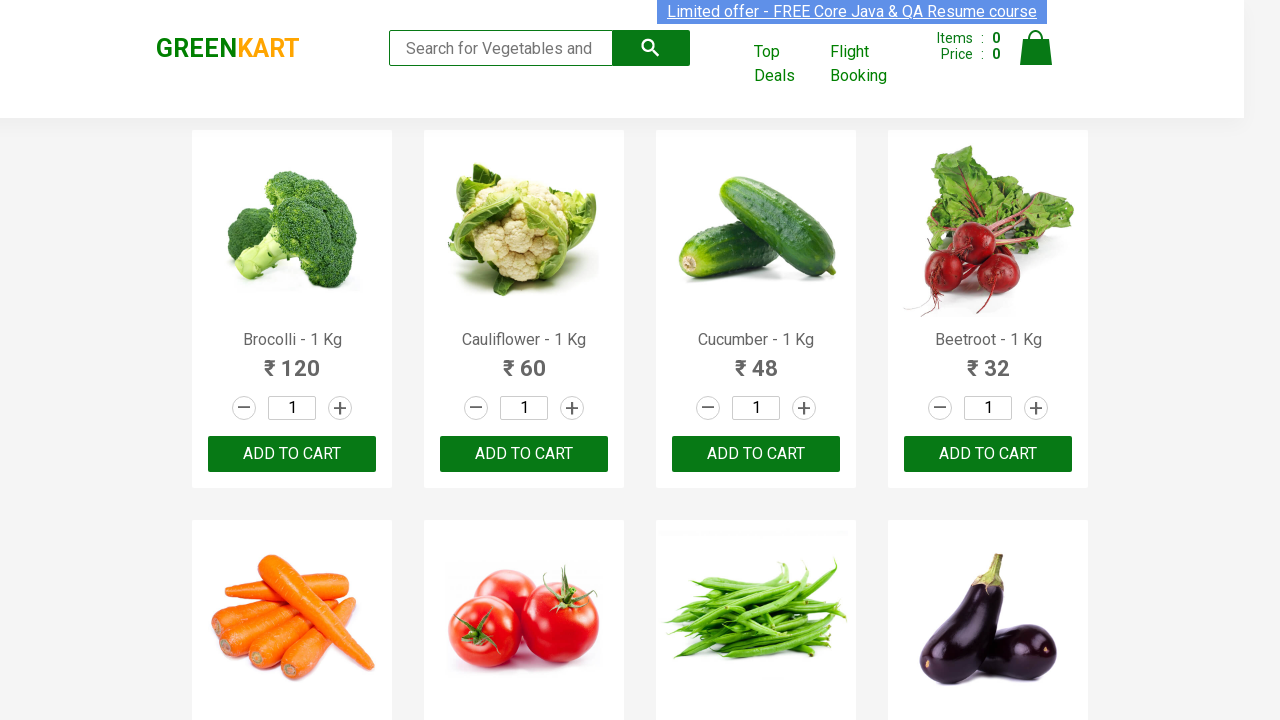

Filled search field with 'ca' to find Cashews on .search-keyword
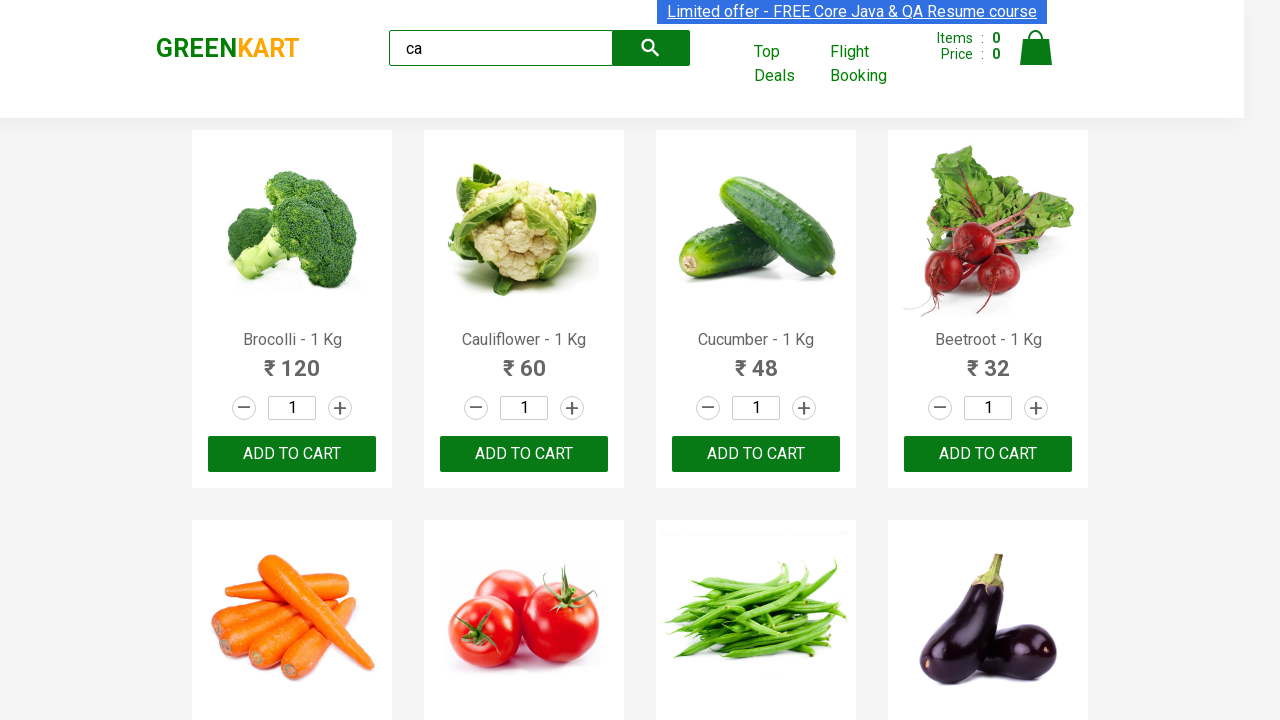

Waited for products to load after search
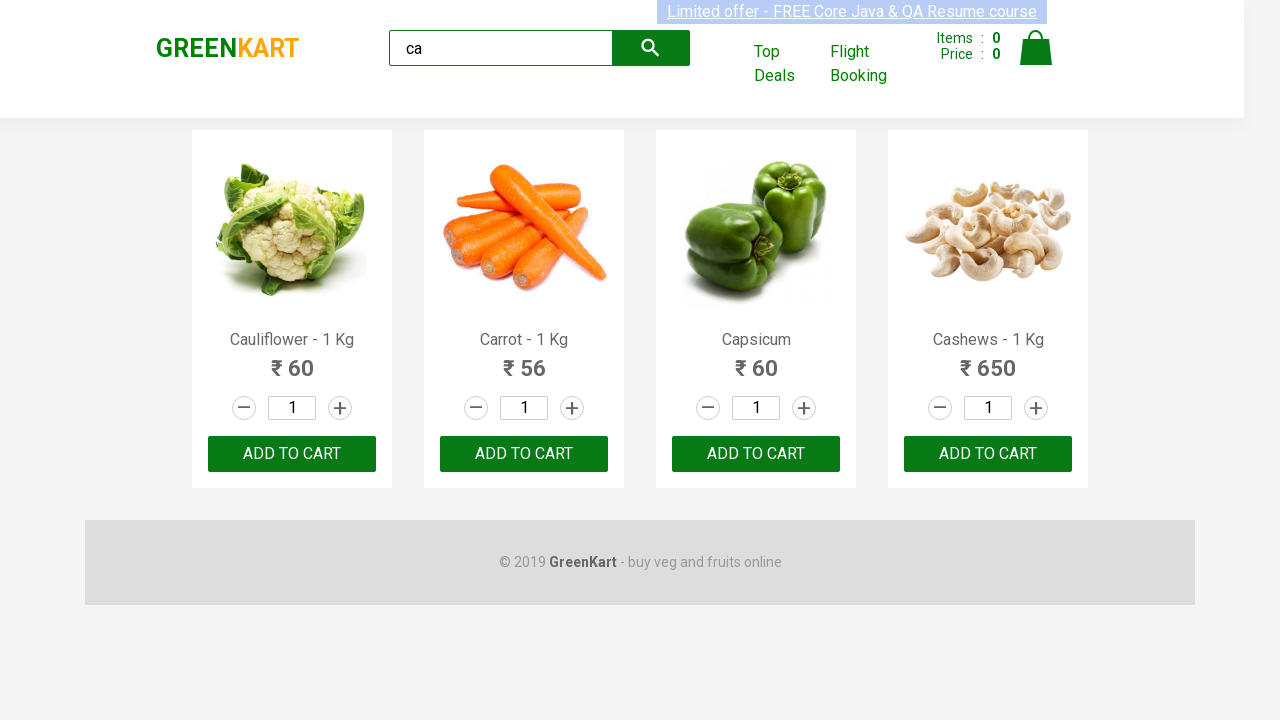

Retrieved list of 4 product(s) from search results
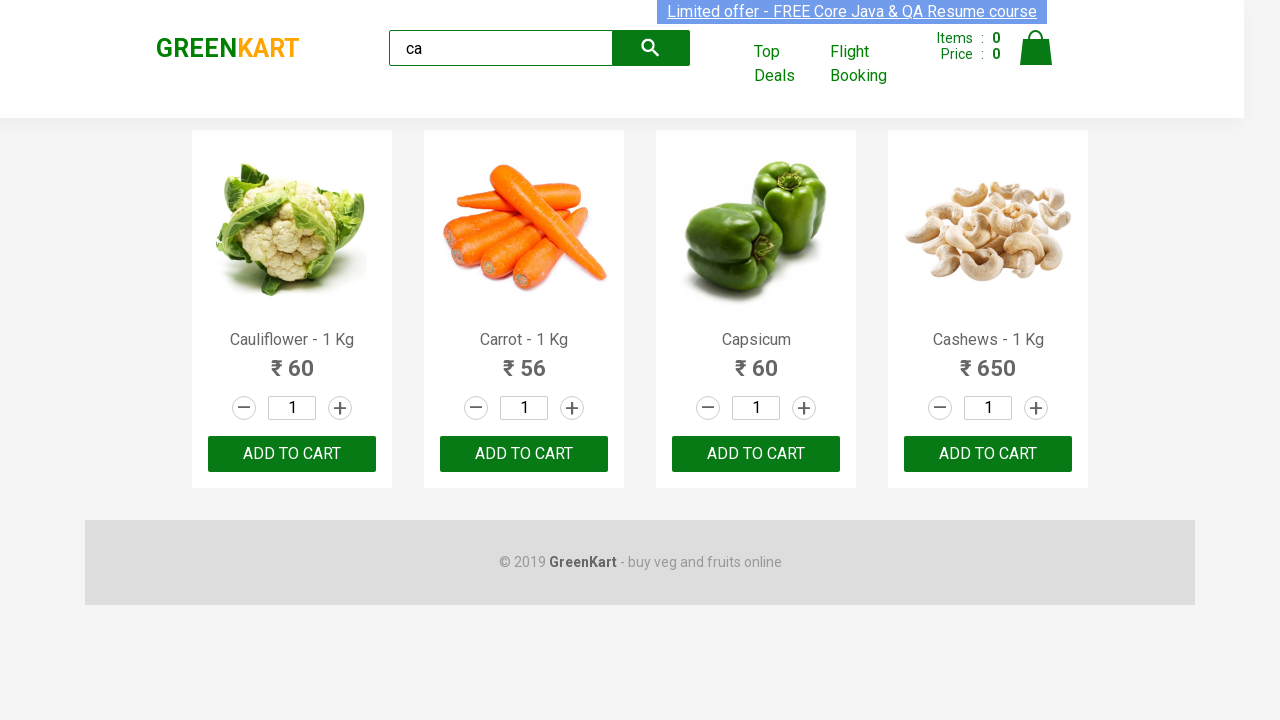

Retrieved product name: 'Cauliflower - 1 Kg'
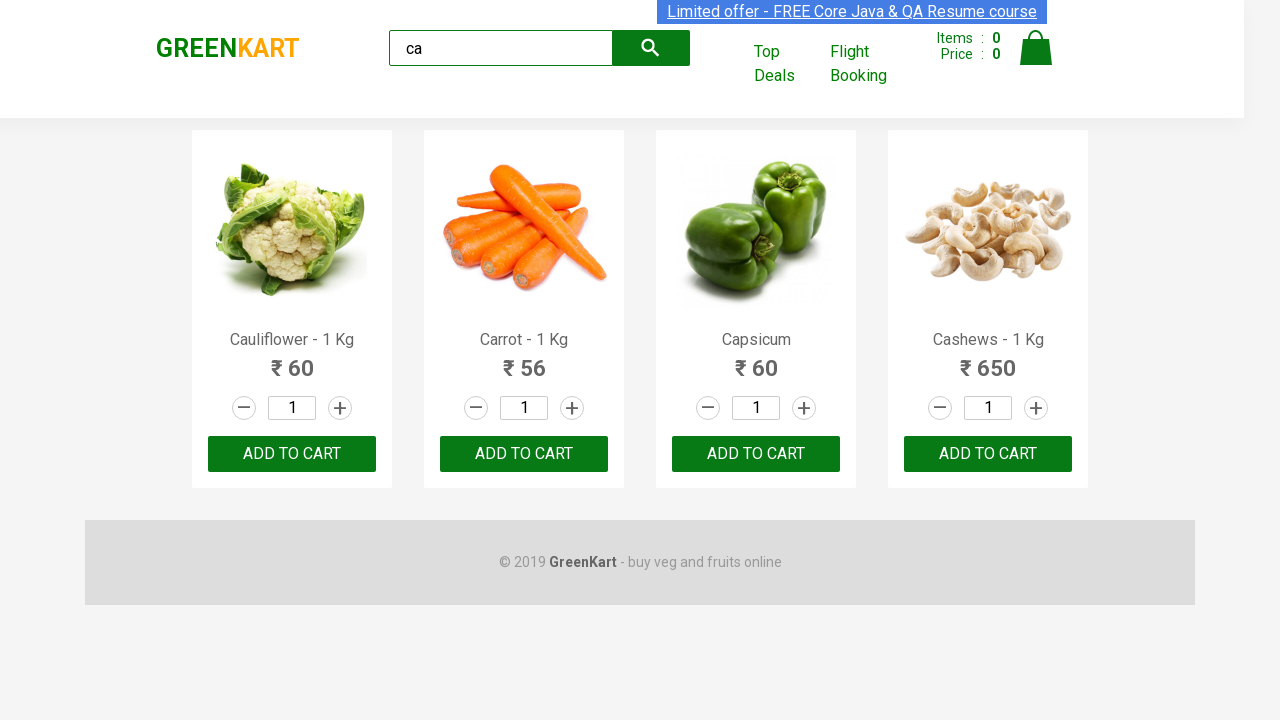

Retrieved product name: 'Carrot - 1 Kg'
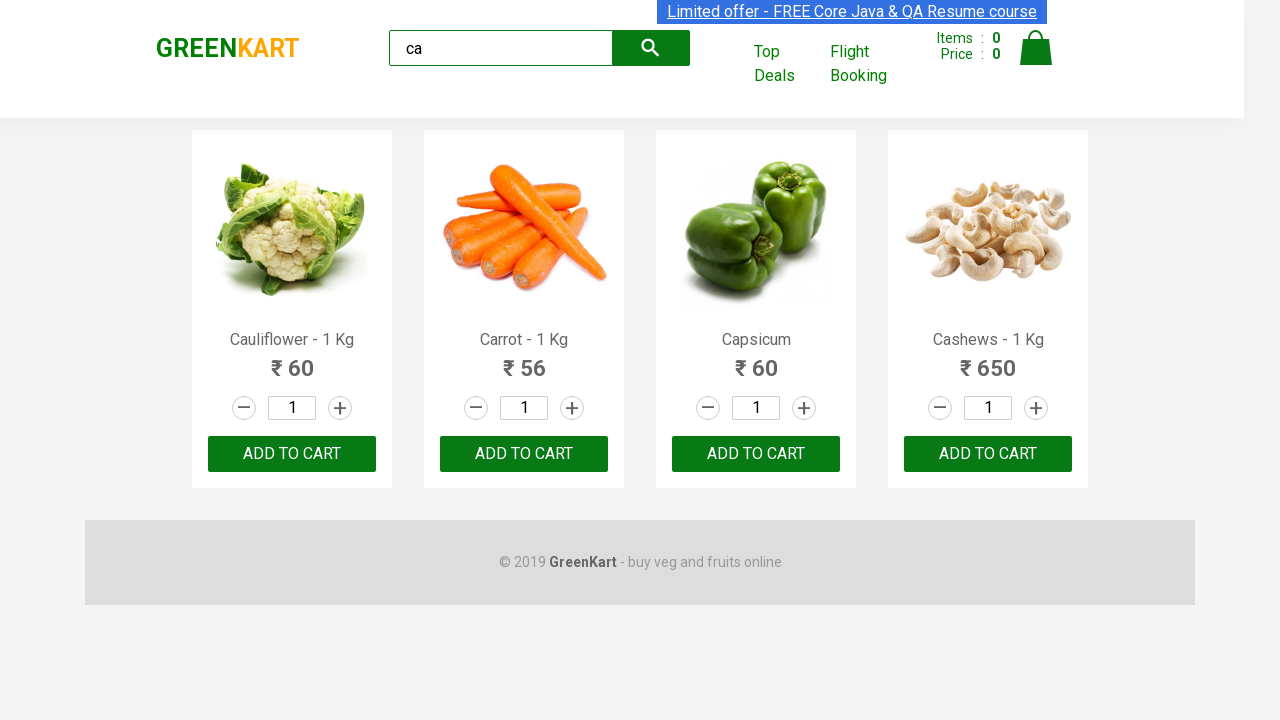

Retrieved product name: 'Capsicum'
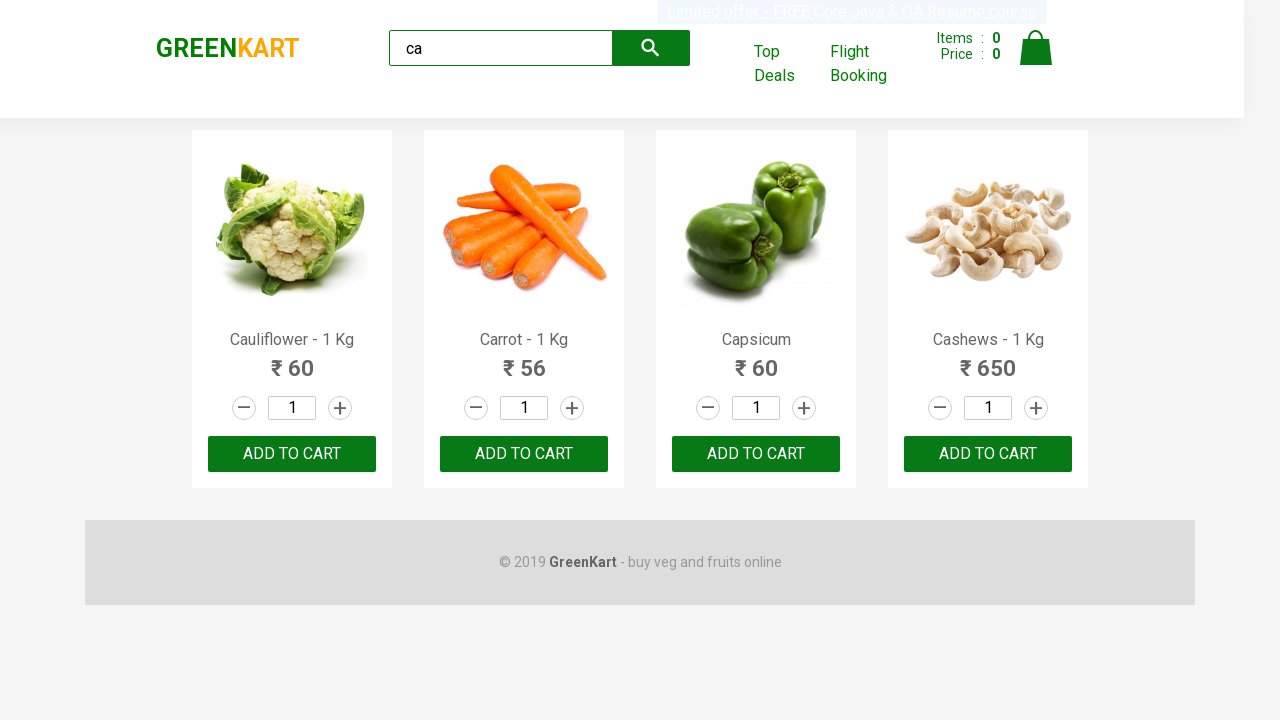

Retrieved product name: 'Cashews - 1 Kg'
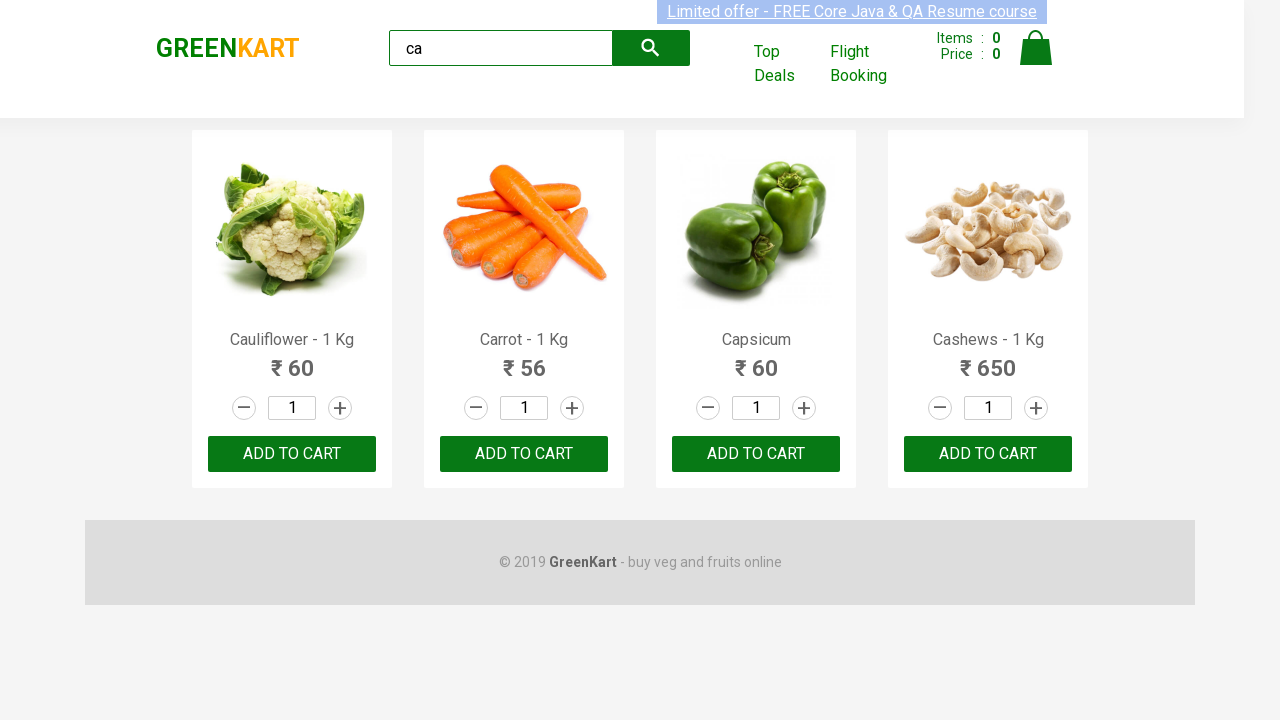

Clicked ADD TO CART button for Cashews product at (988, 454) on .products .product >> nth=3 >> button
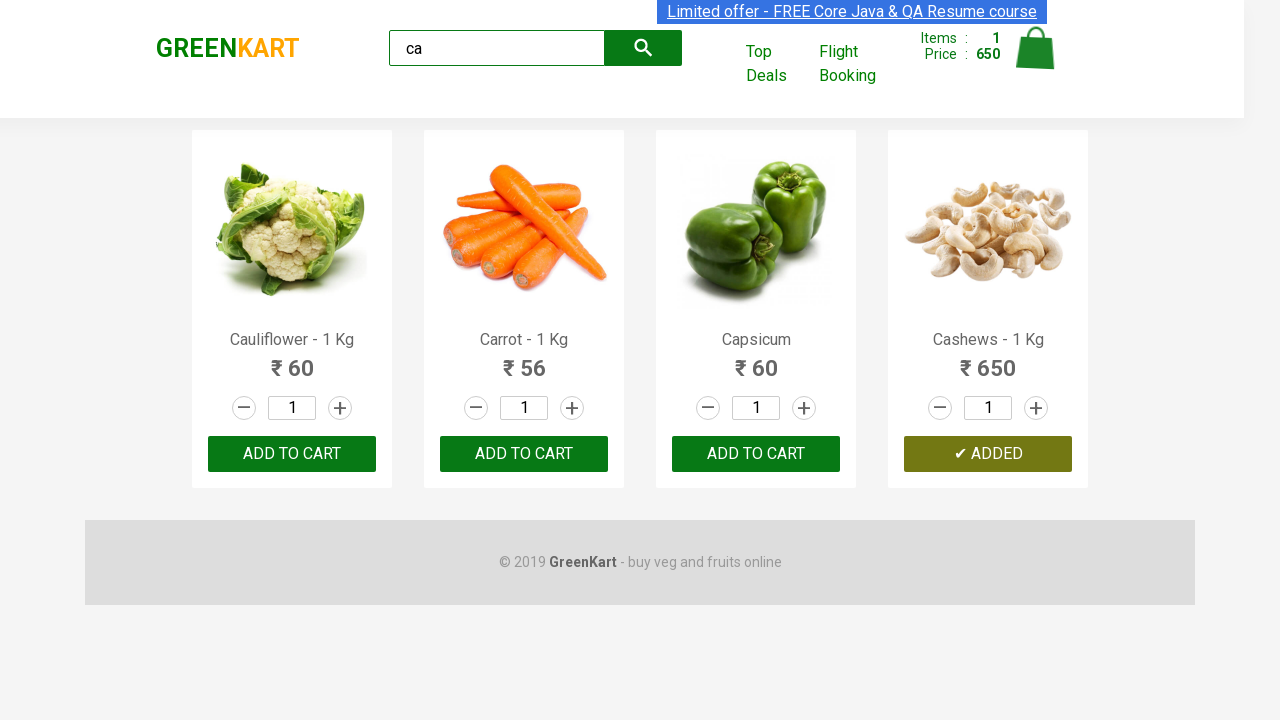

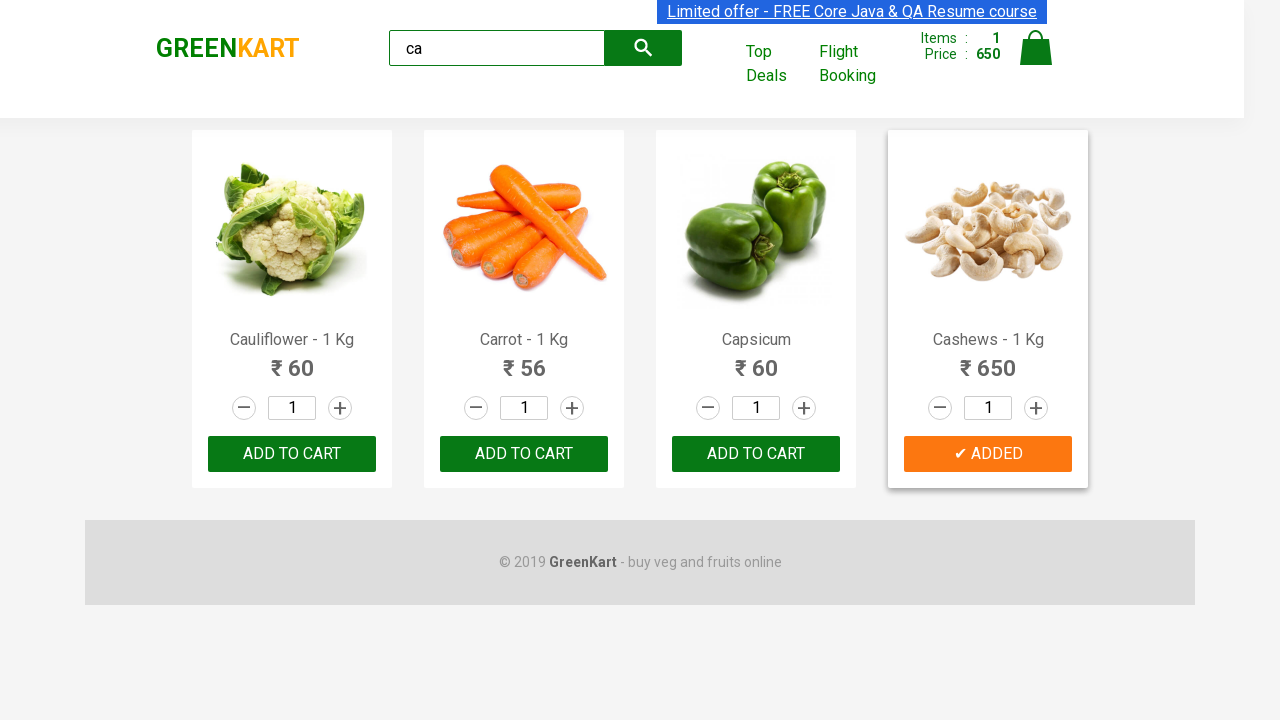